Navigates to a UI study page and clicks a success button after waiting for it to become clickable

Starting URL: https://vip.ceshiren.com/#/ui_study

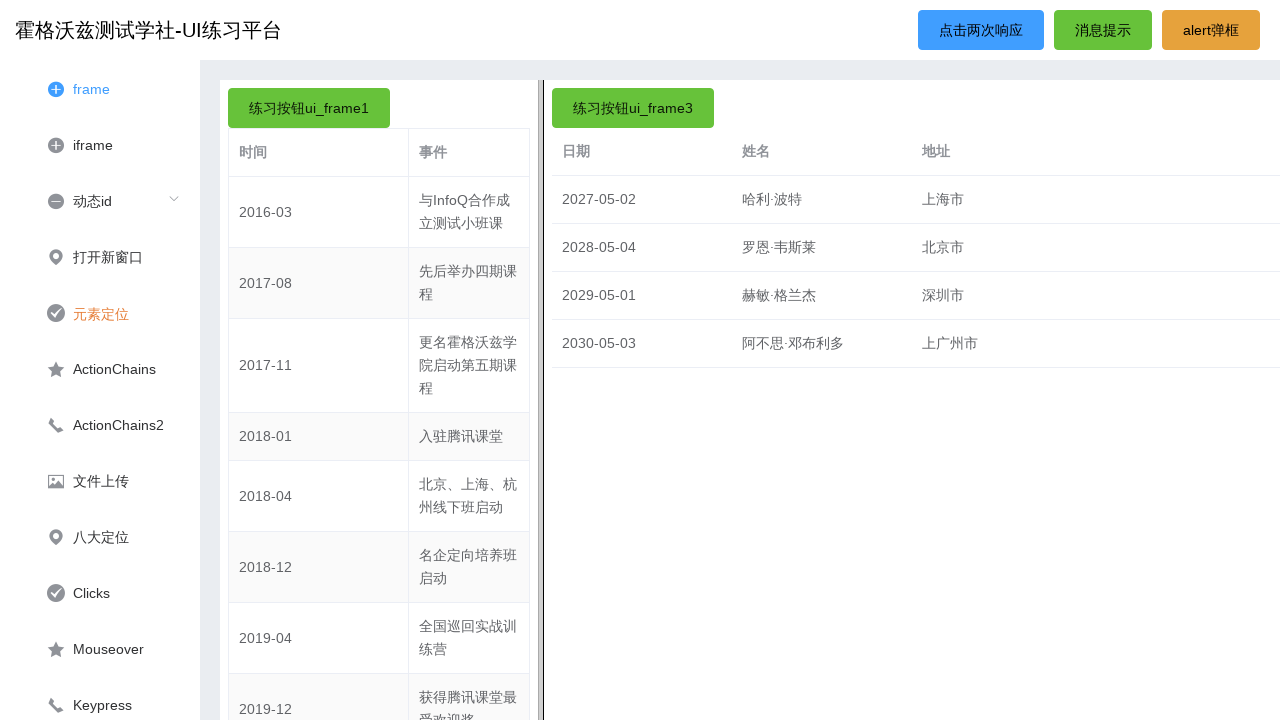

Waited for success button to become visible
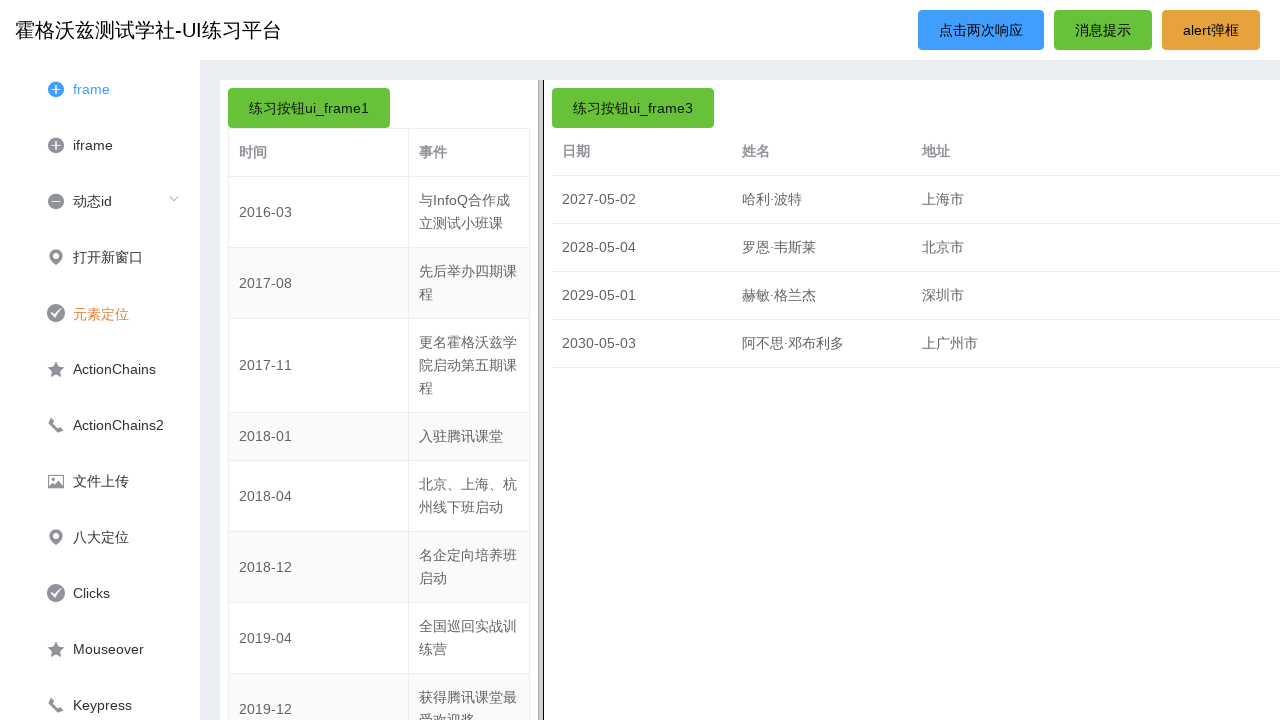

Clicked the success button at (1103, 30) on #success_btn
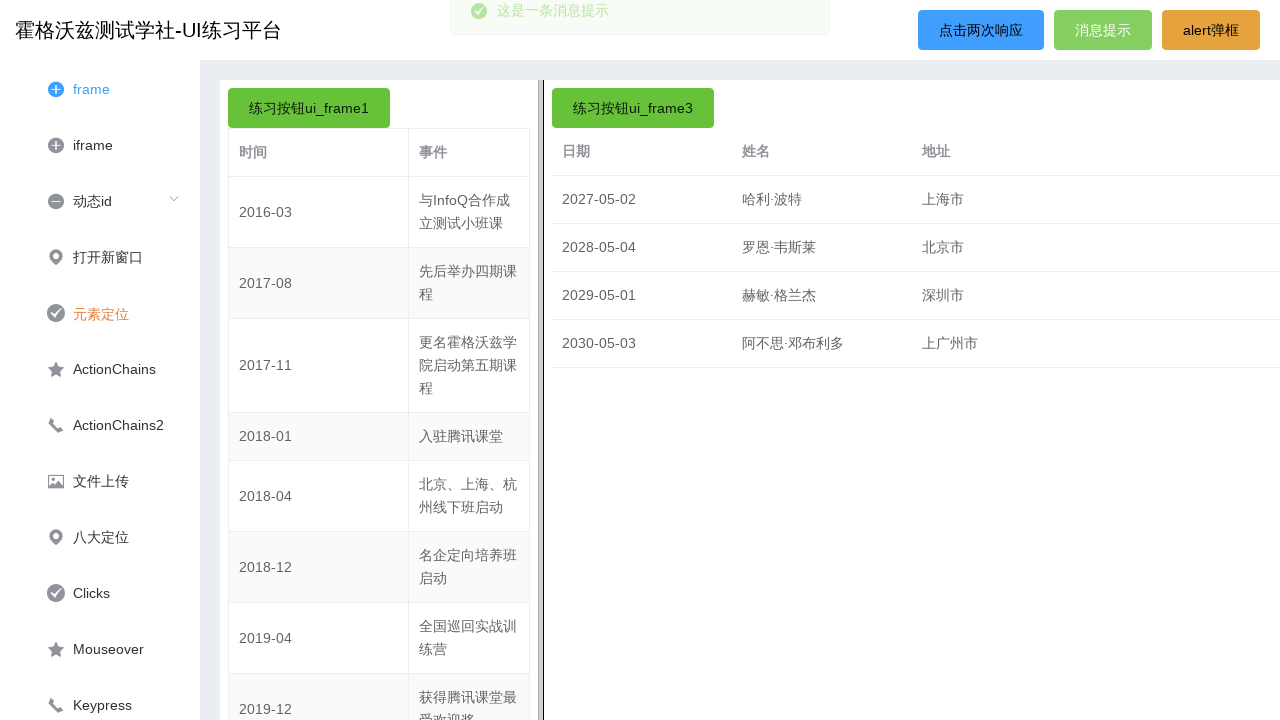

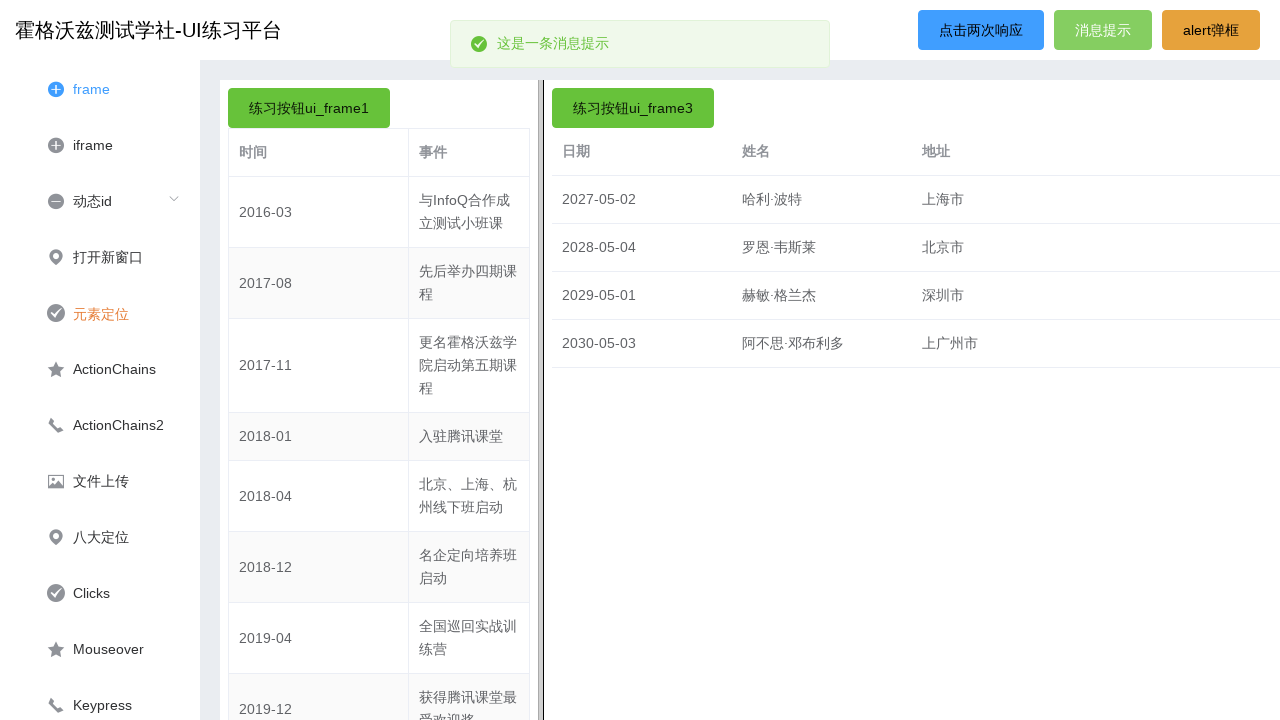